Tests that edits are cancelled when pressing Escape

Starting URL: https://demo.playwright.dev/todomvc

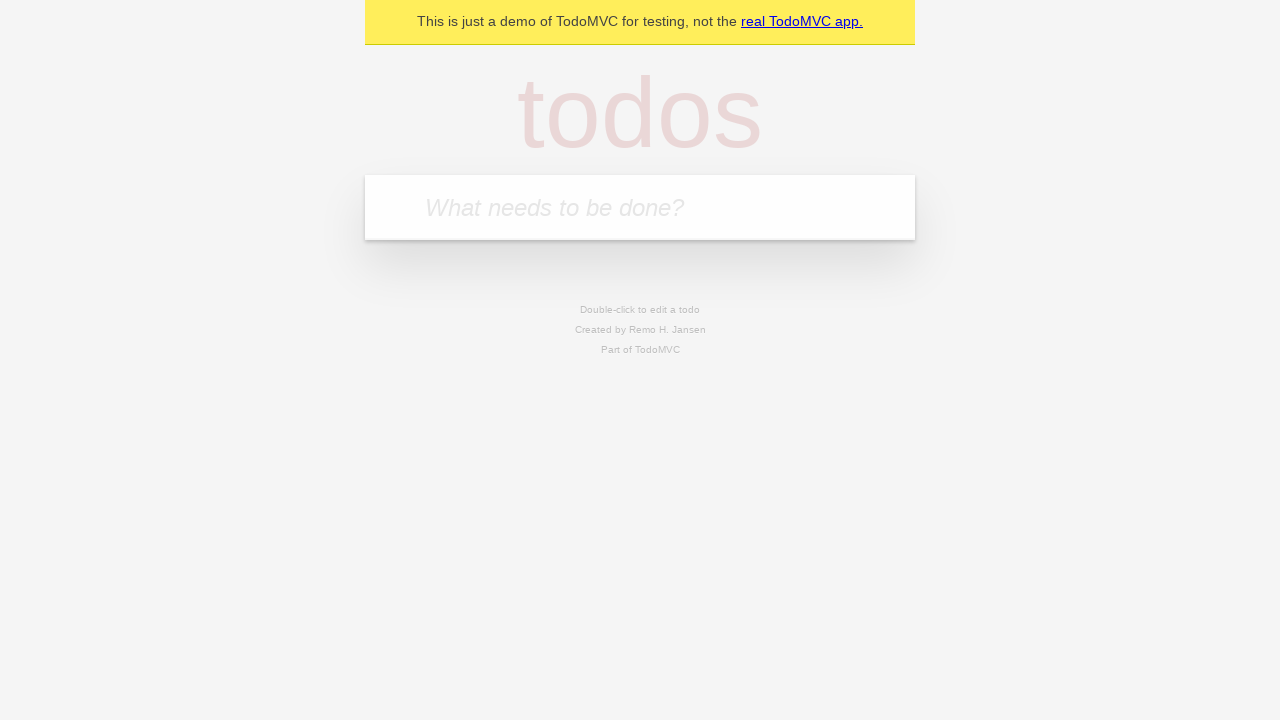

Filled new todo input with 'buy some cheese' on .new-todo
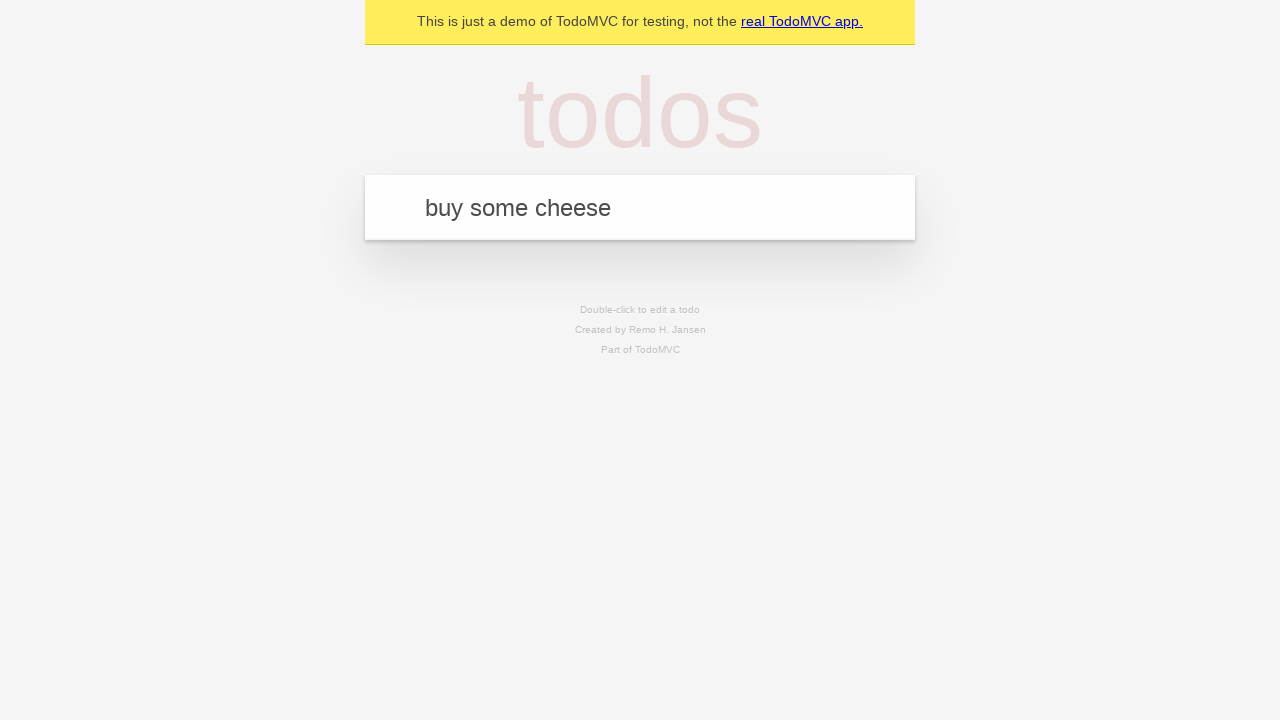

Pressed Enter to create first todo on .new-todo
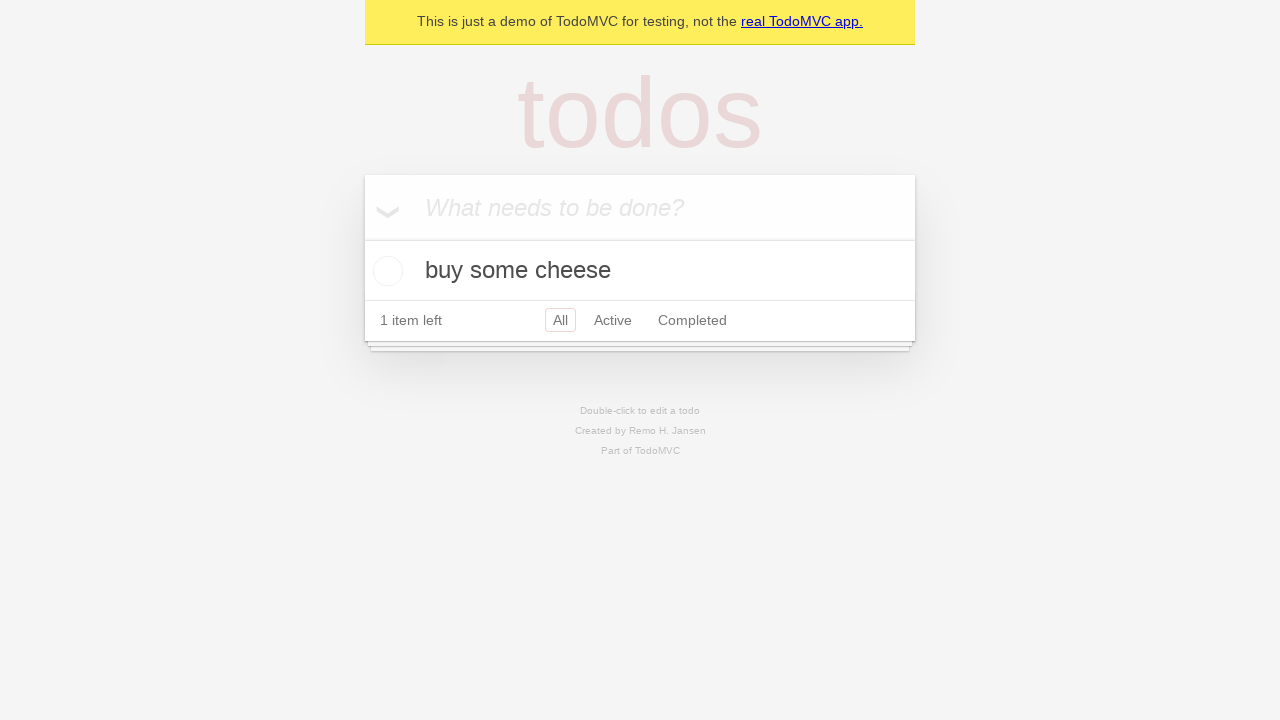

Filled new todo input with 'feed the cat' on .new-todo
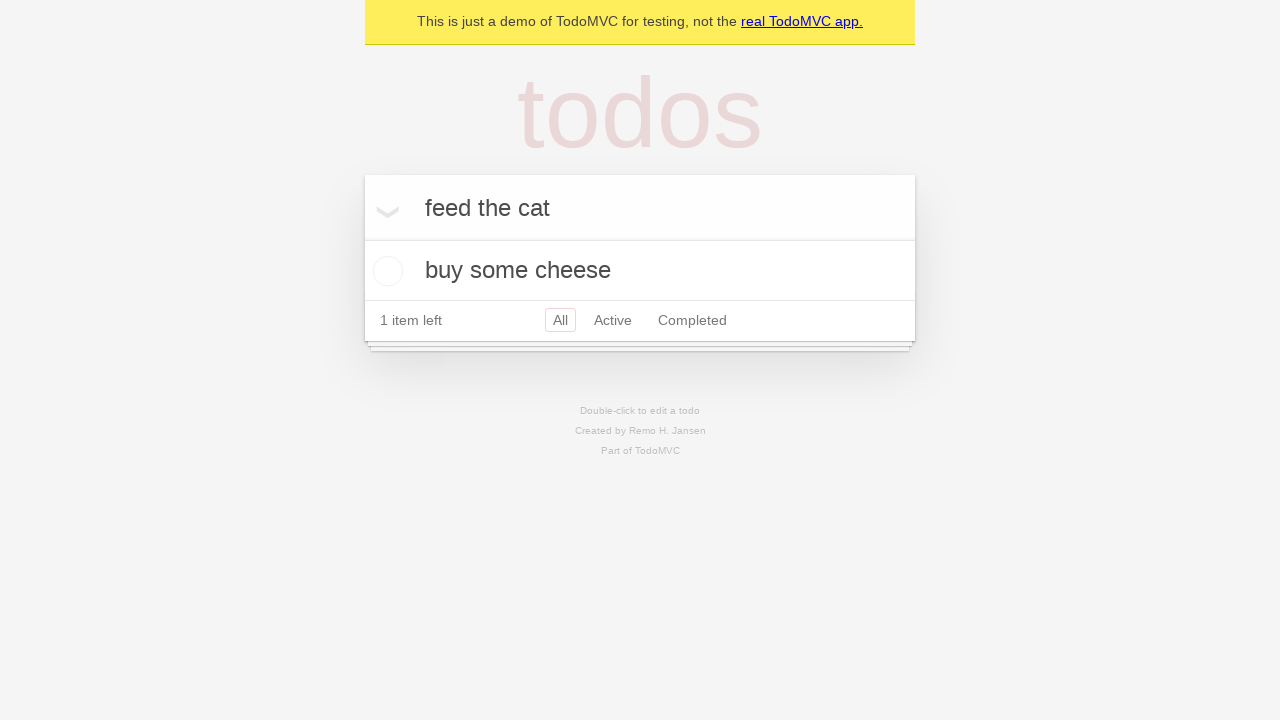

Pressed Enter to create second todo on .new-todo
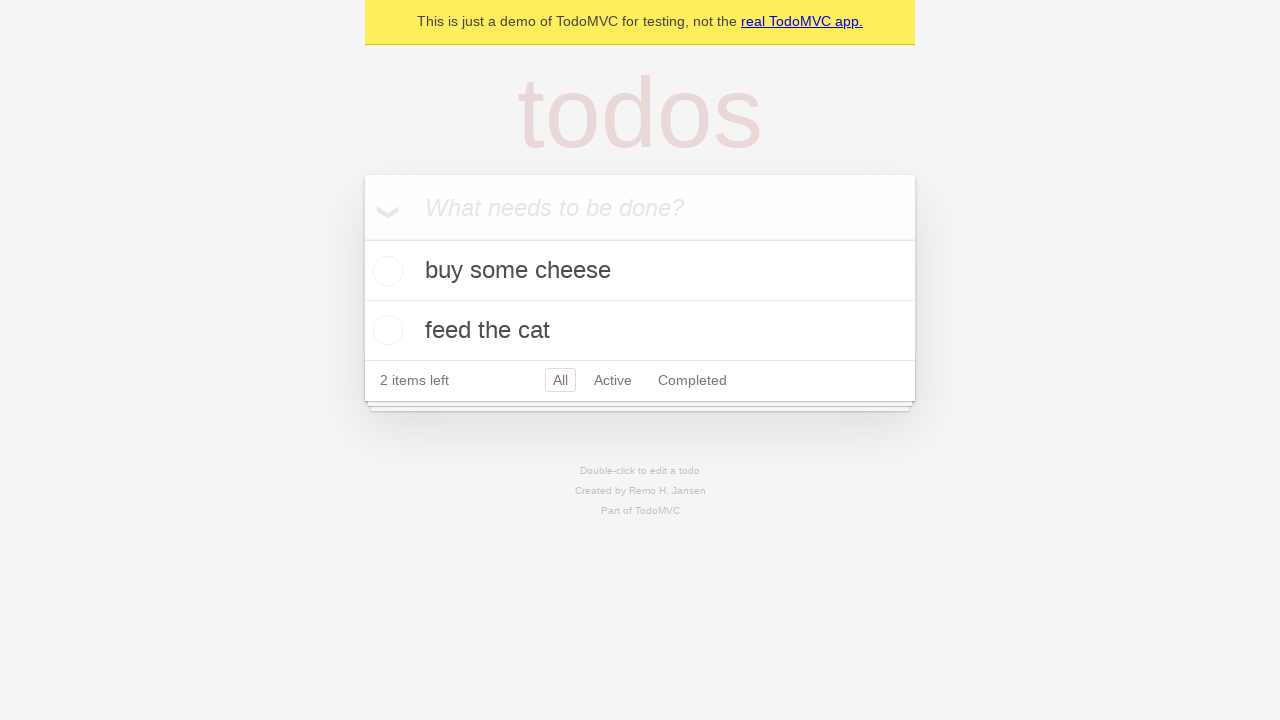

Filled new todo input with 'book a doctors appointment' on .new-todo
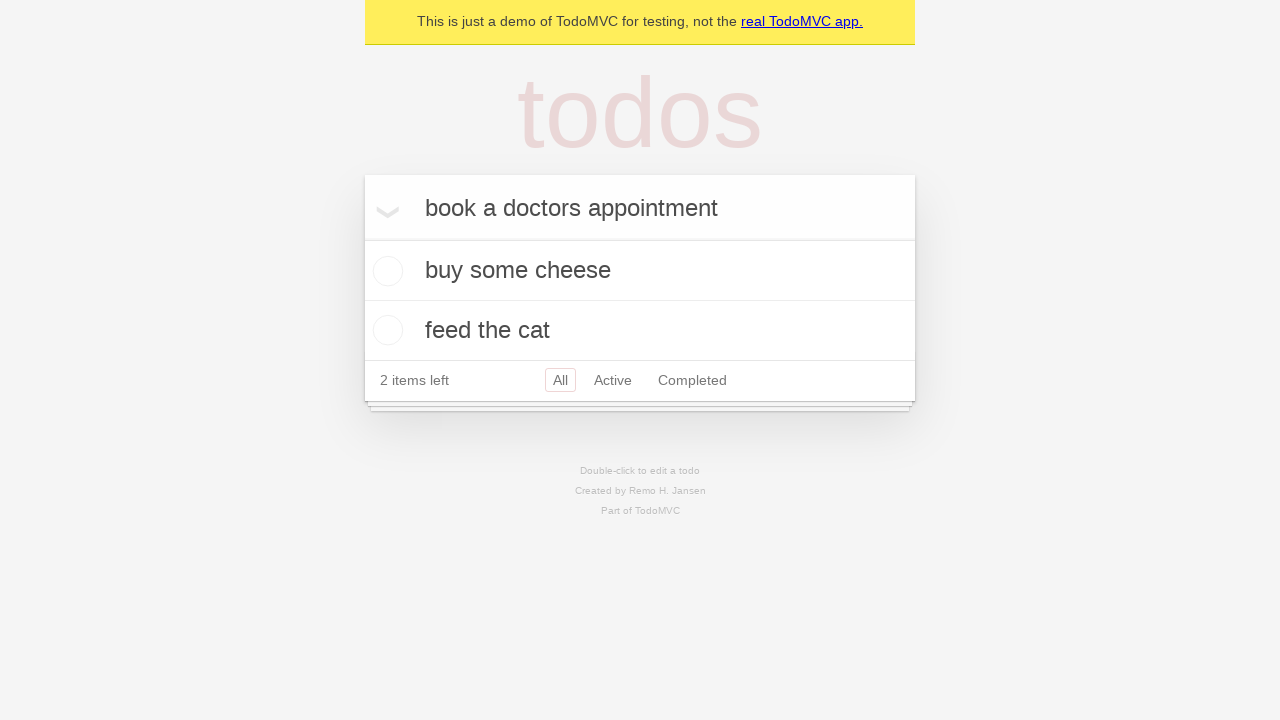

Pressed Enter to create third todo on .new-todo
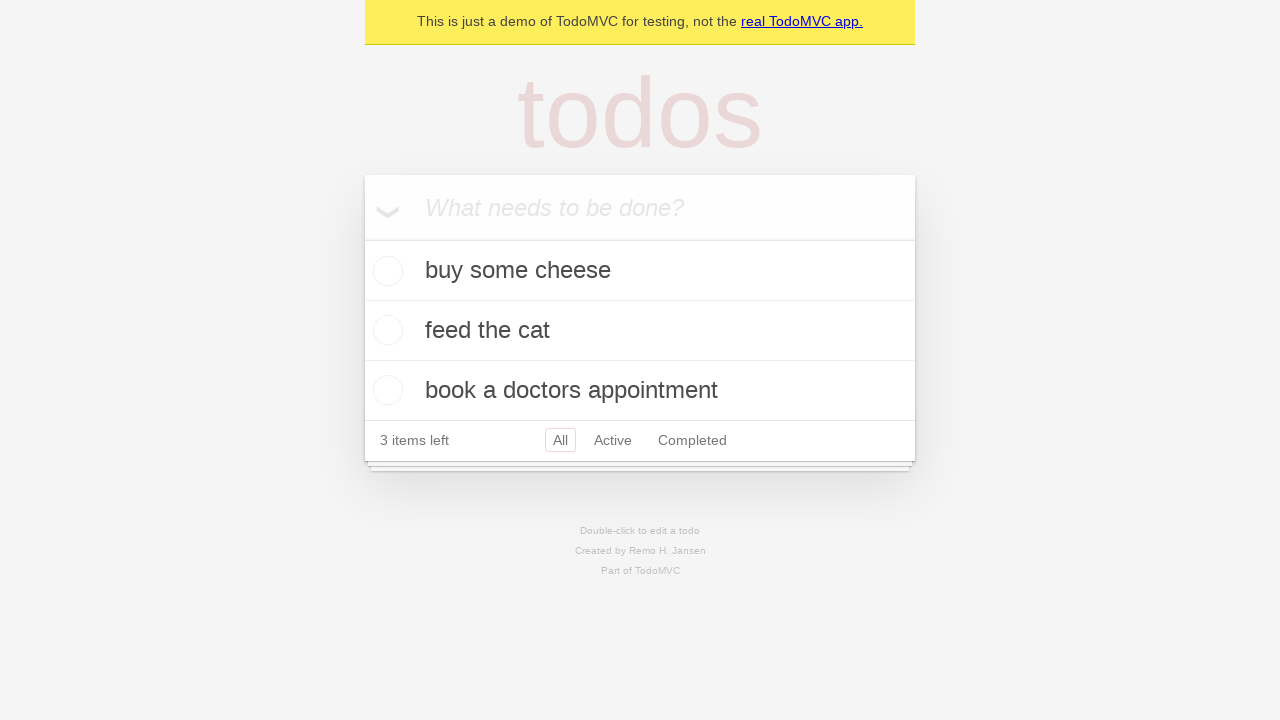

Waited for all three todos to appear in the list
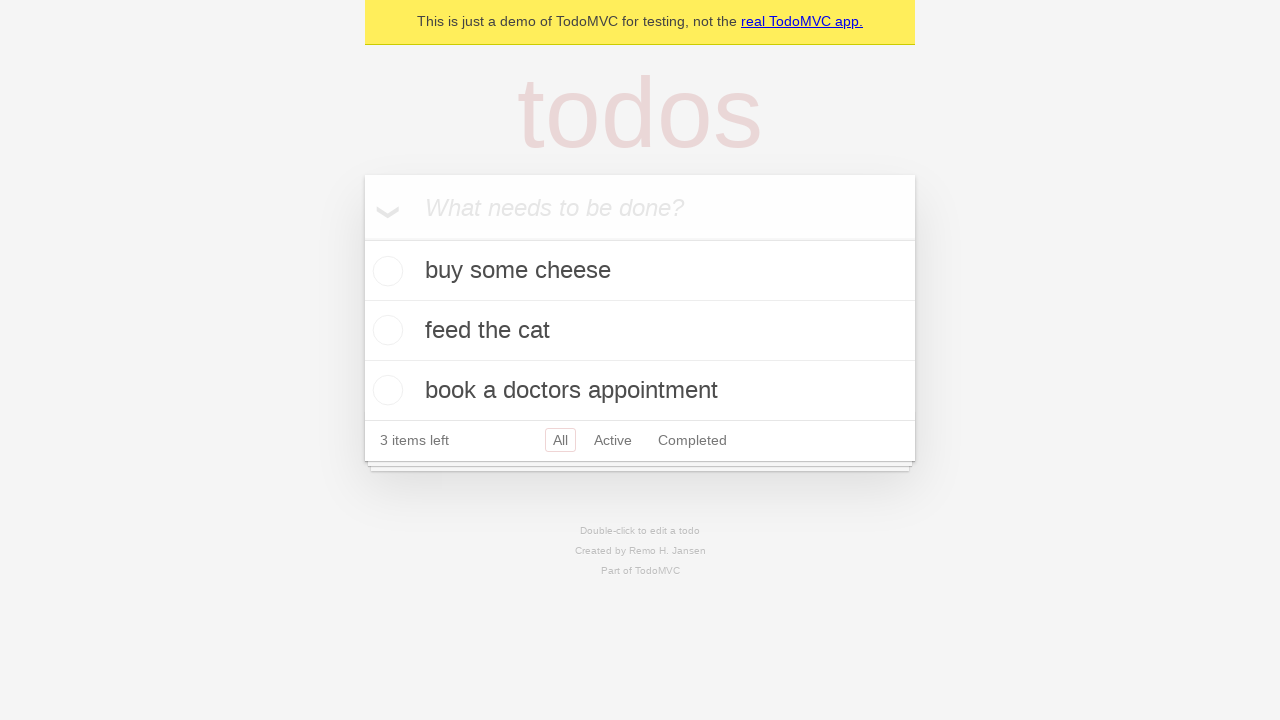

Double-clicked second todo to enter edit mode at (640, 331) on .todo-list li >> nth=1
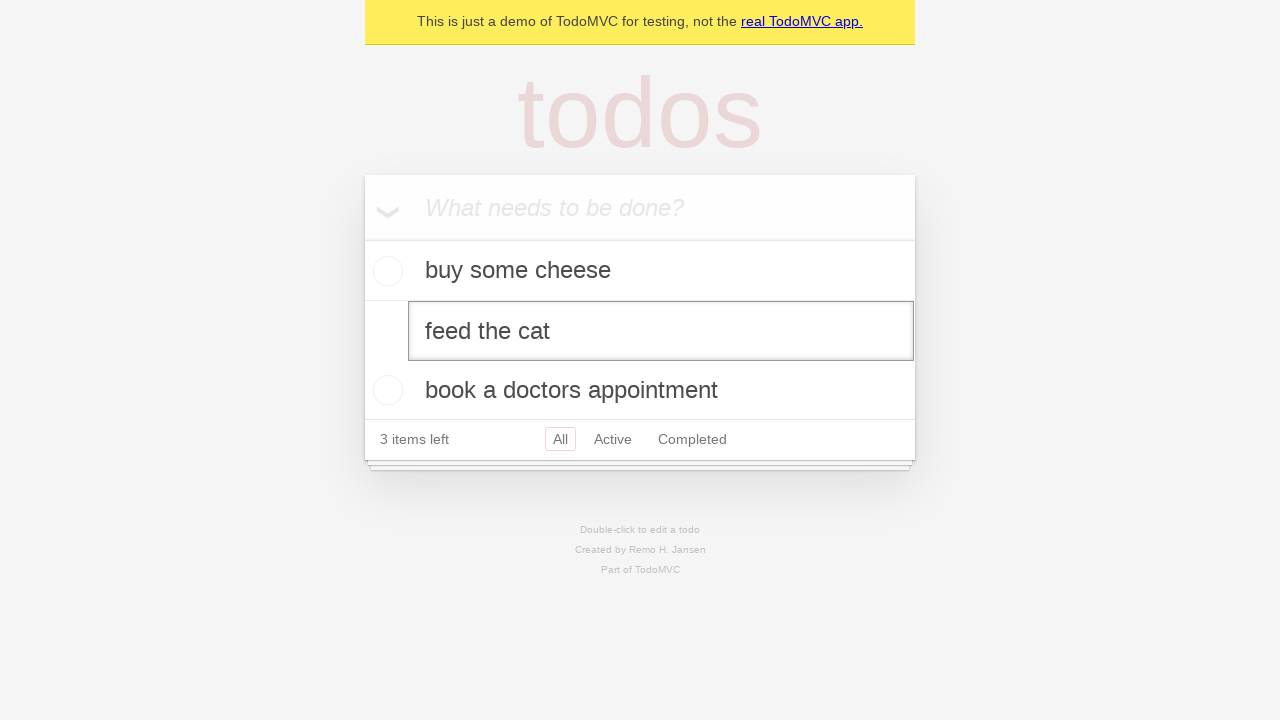

Pressed Escape to cancel editing the todo on .todo-list li >> nth=1 >> .edit
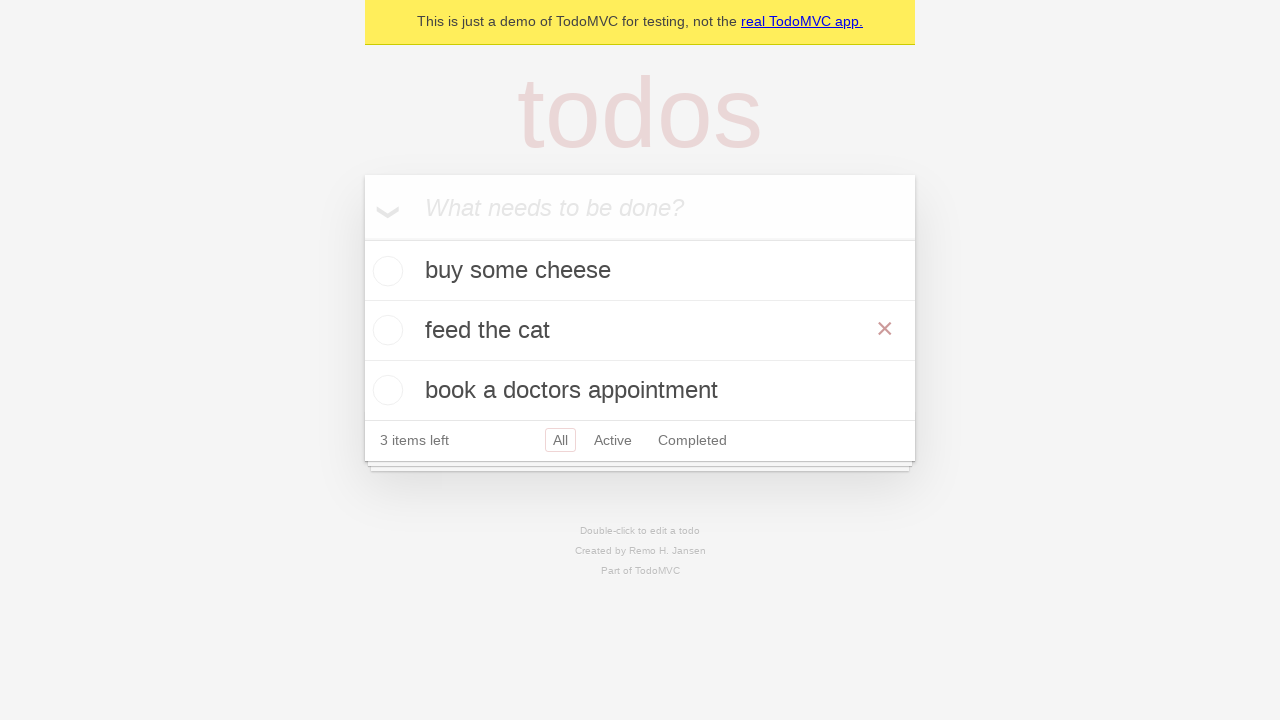

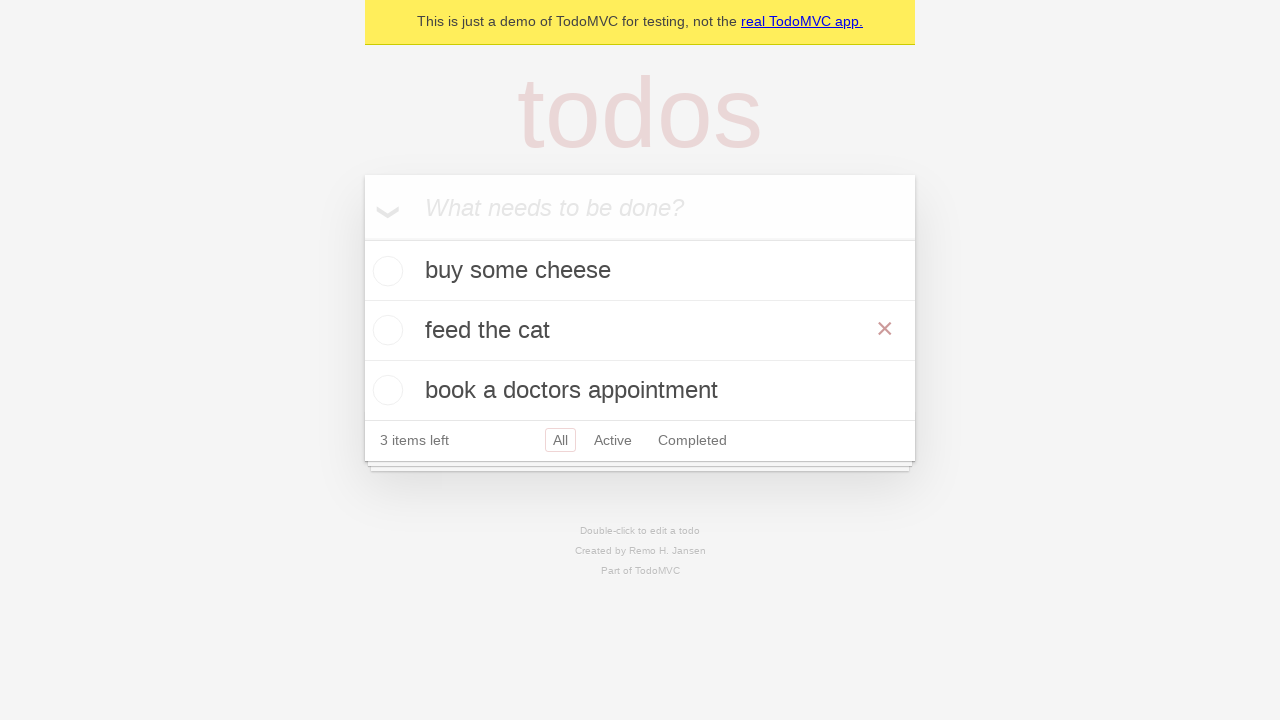